Navigates to the forgot password page and verifies the page title is displayed correctly

Starting URL: https://opensource-demo.orangehrmlive.com/

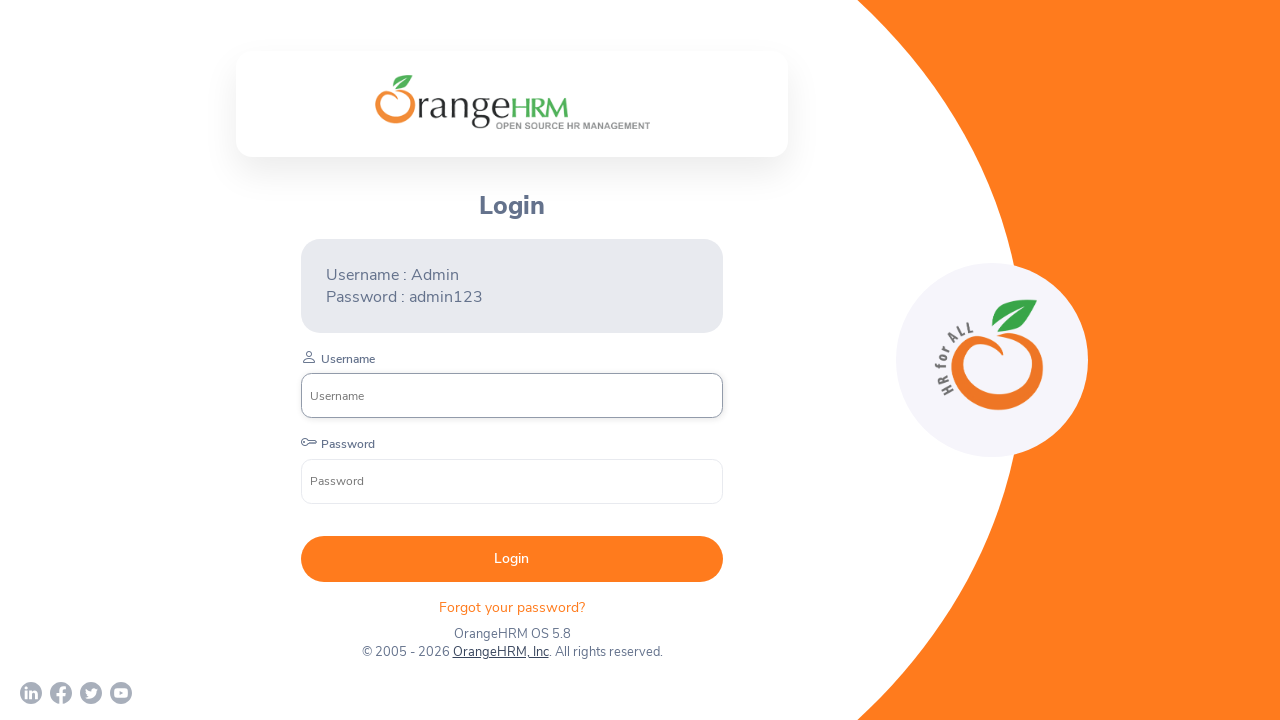

Clicked on the forgot password link at (512, 607) on xpath=//div[@class='orangehrm-login-forgot']/p
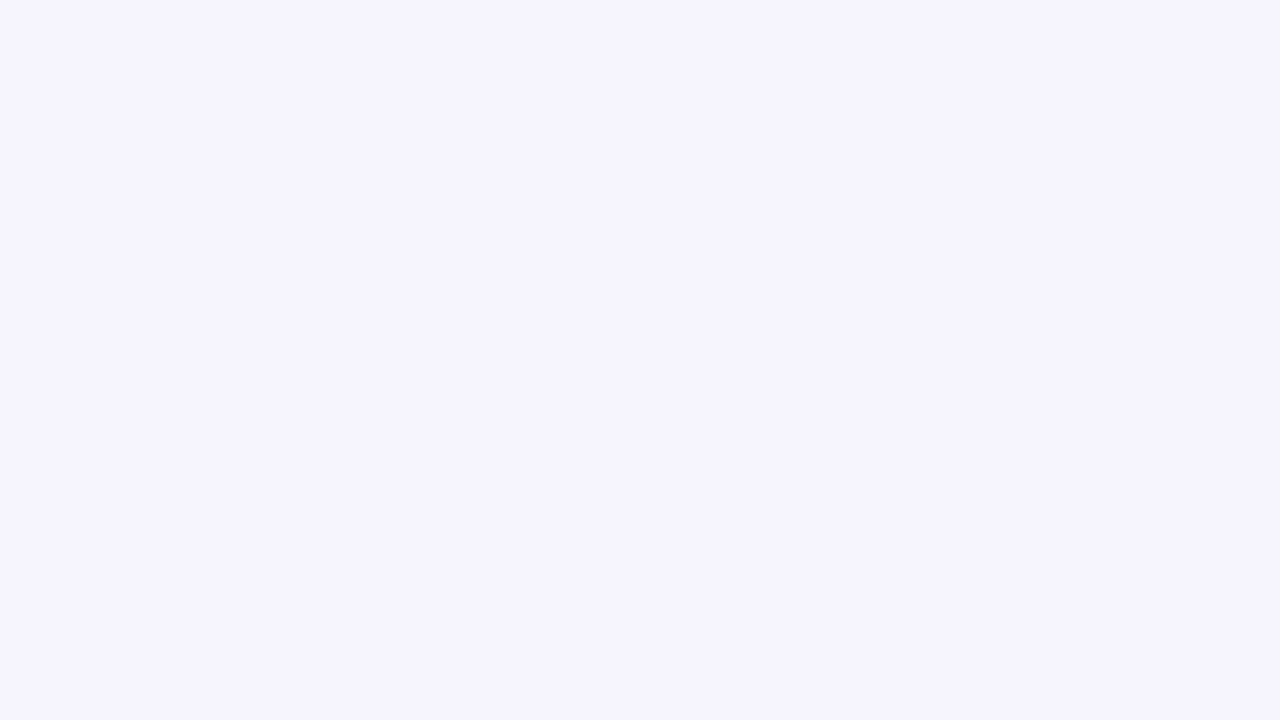

Reset Password heading loaded on the page
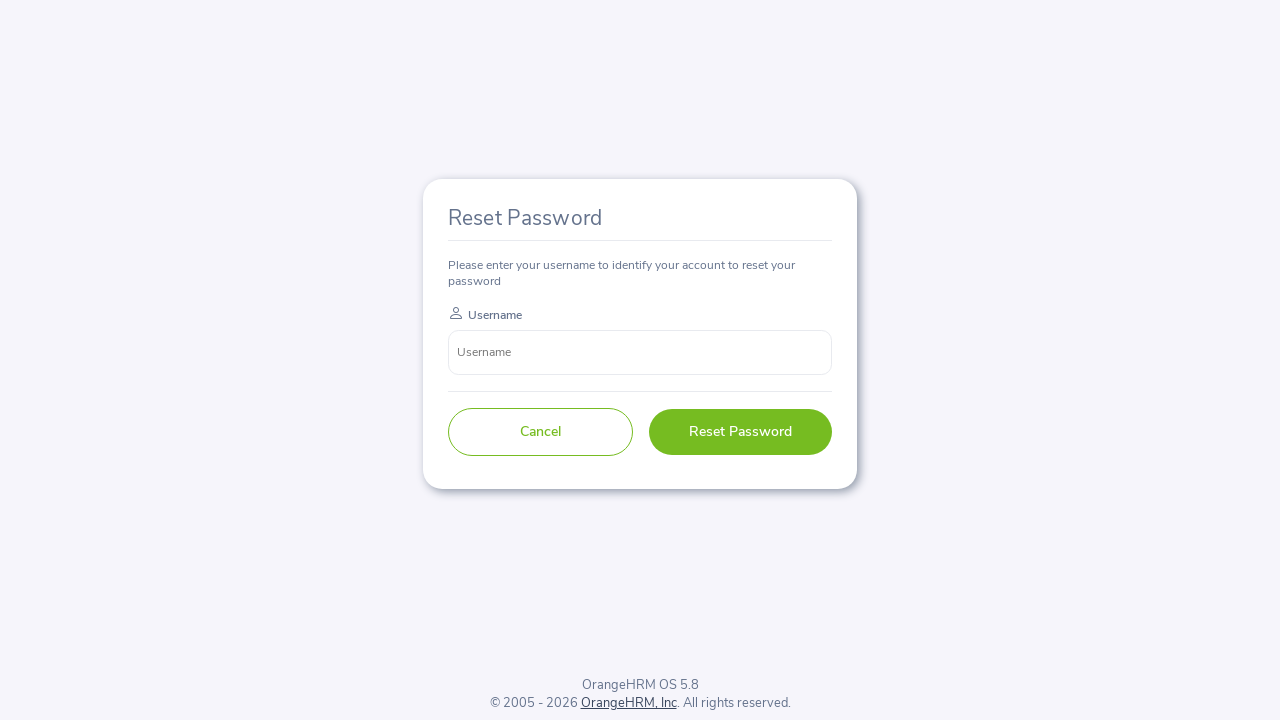

Retrieved heading text content
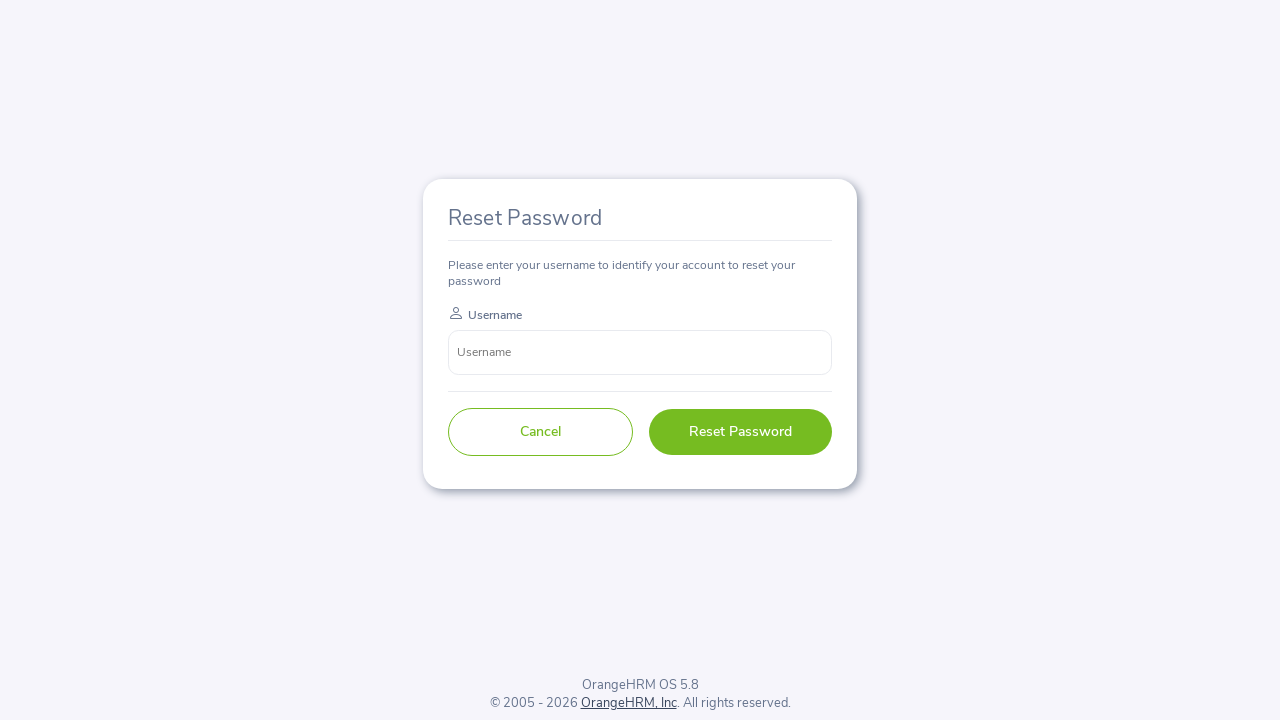

Verified that heading text is 'Reset Password'
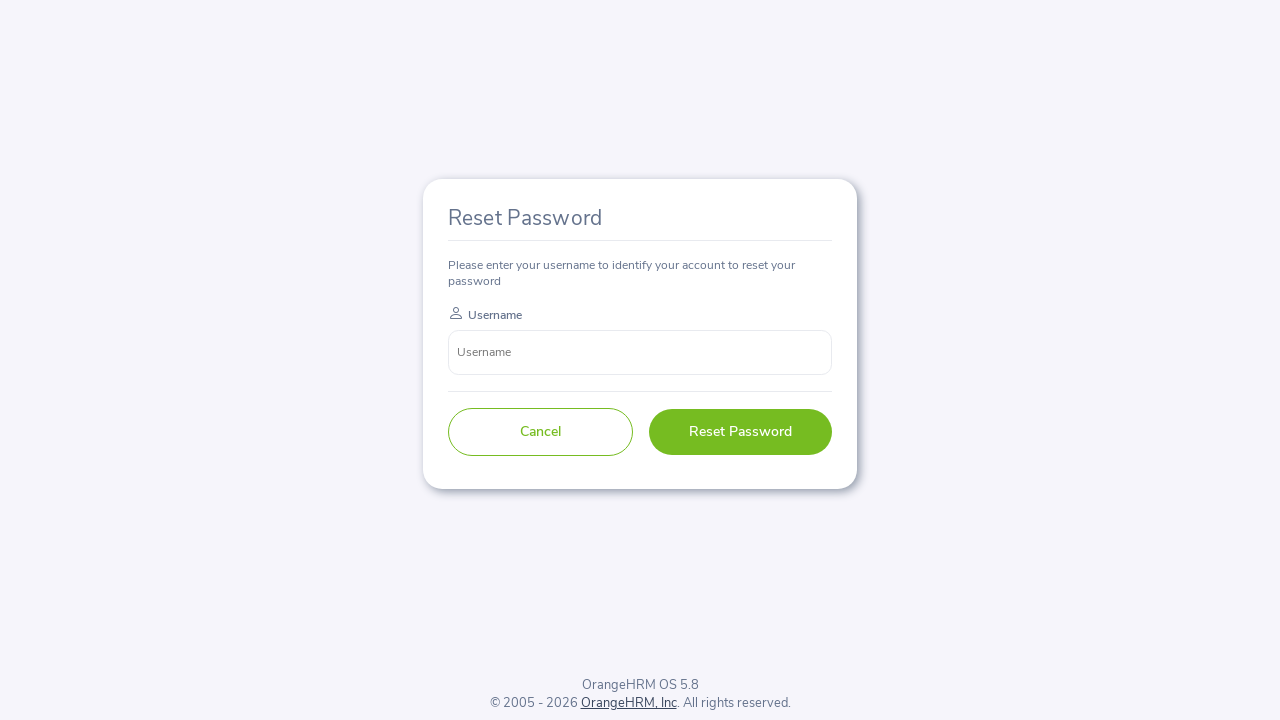

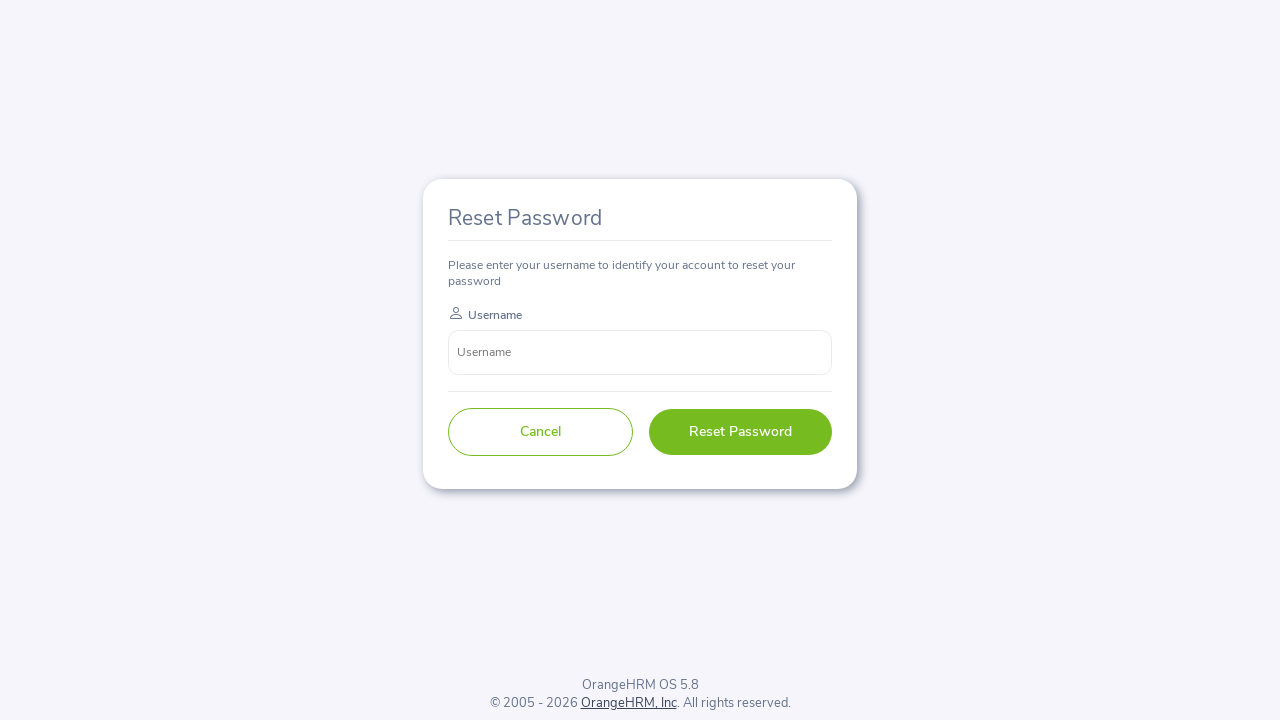